Navigates to a math challenge page, calculates a value based on an input, fills the answer field, selects checkboxes and radio buttons, then submits the form

Starting URL: http://SunInJuly.github.io/execute_script.html

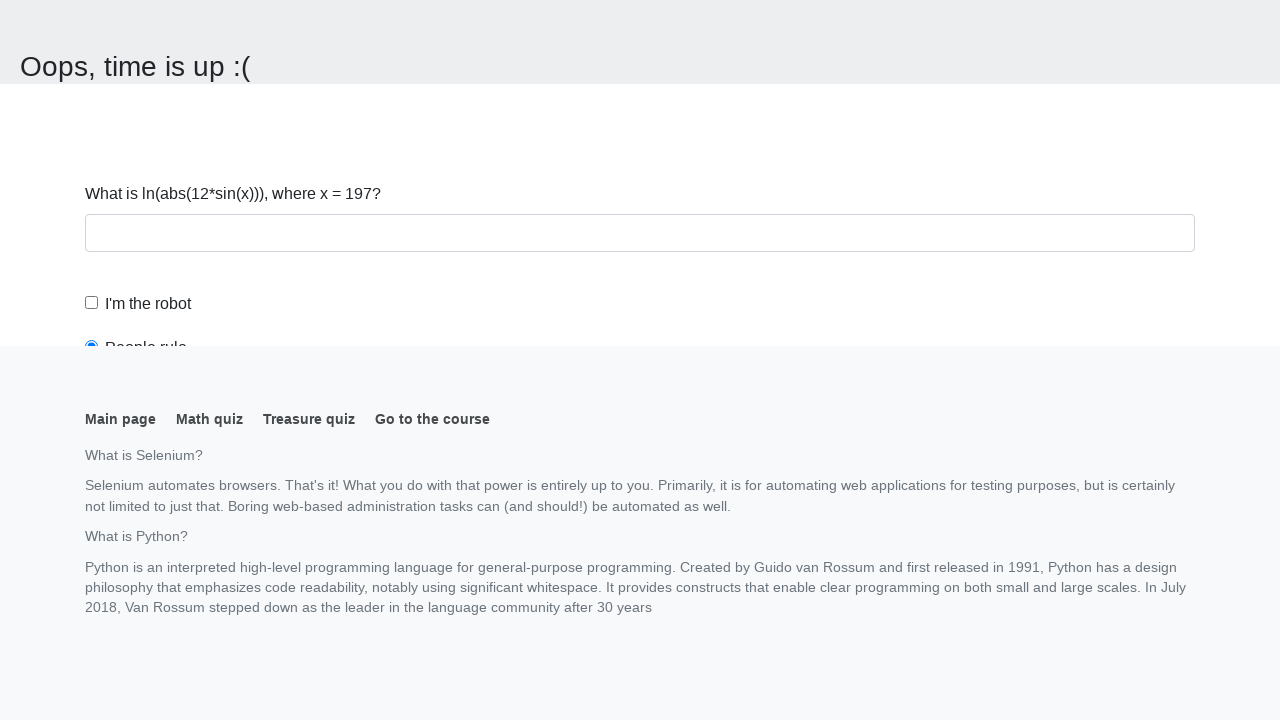

Navigated to math challenge page
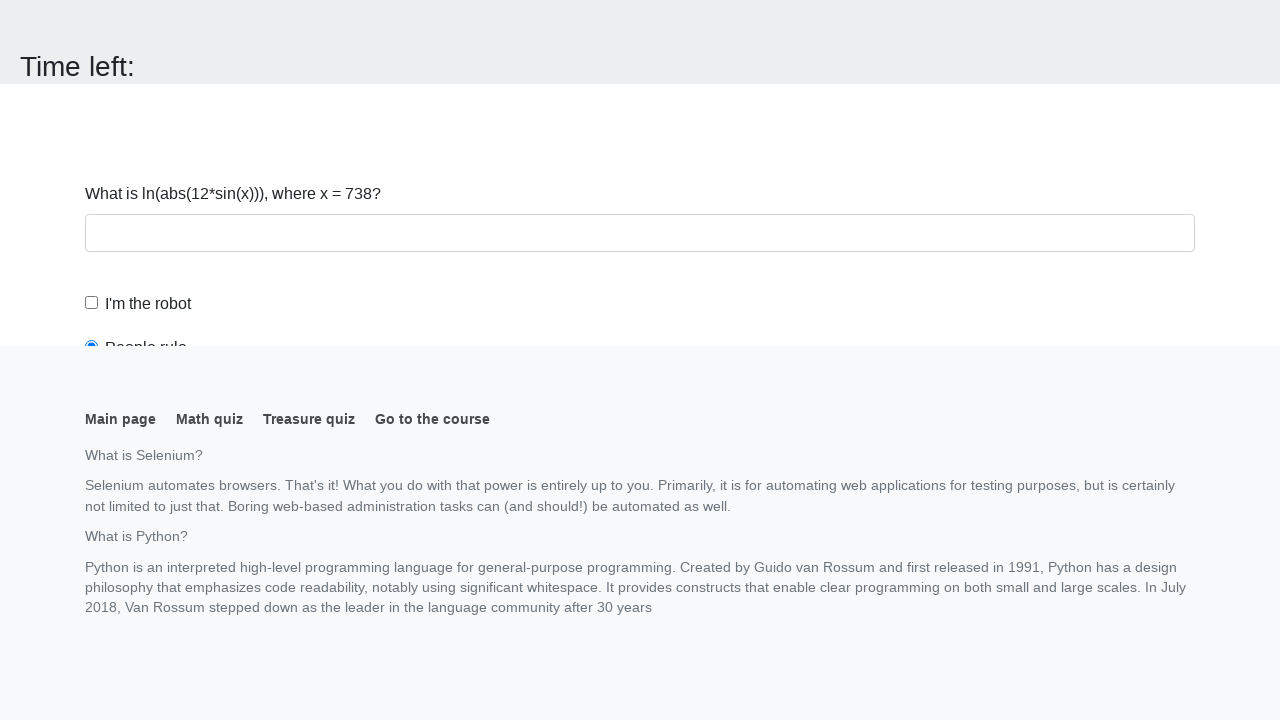

Retrieved input value from page
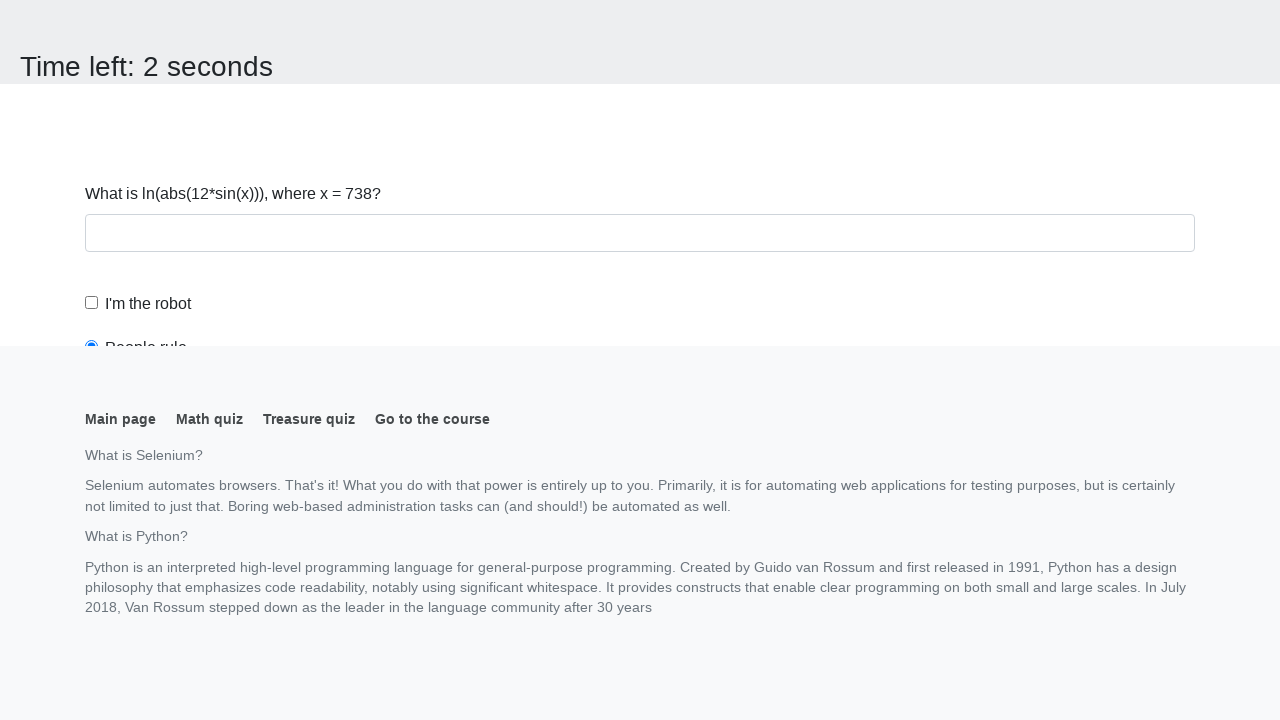

Calculated answer using mathematical formula: 1.178708238811505
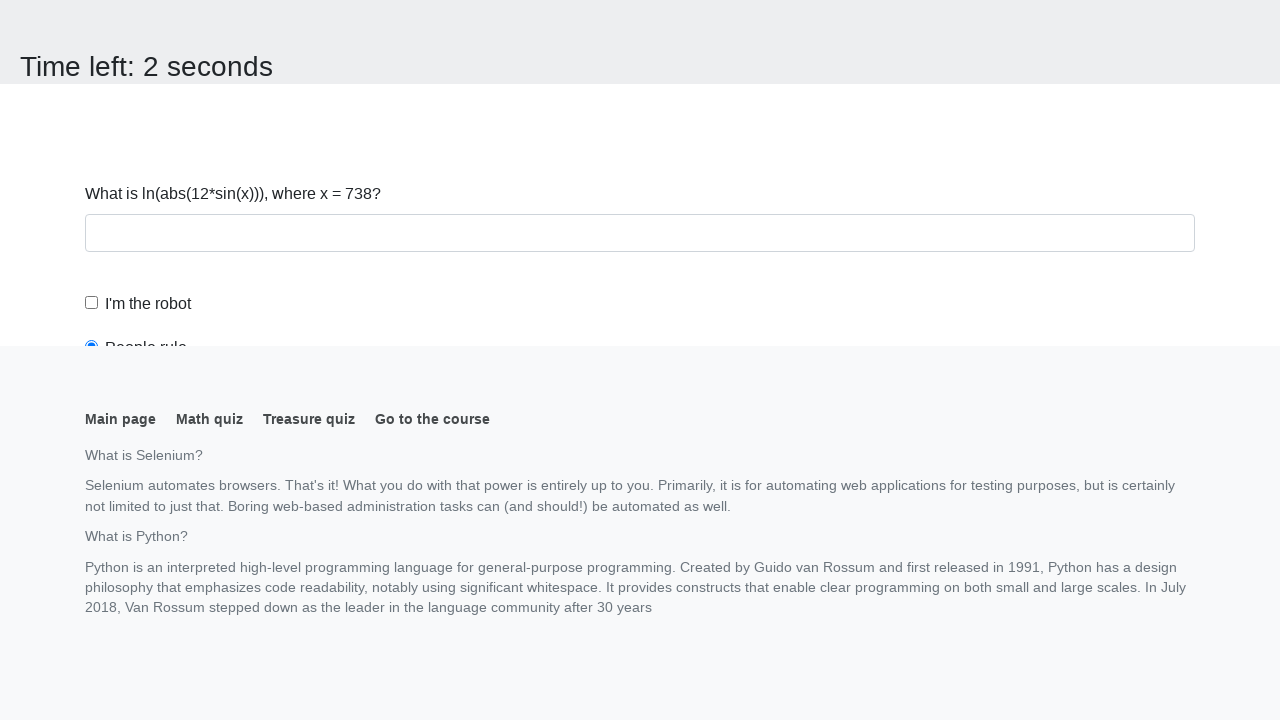

Scrolled to submit button
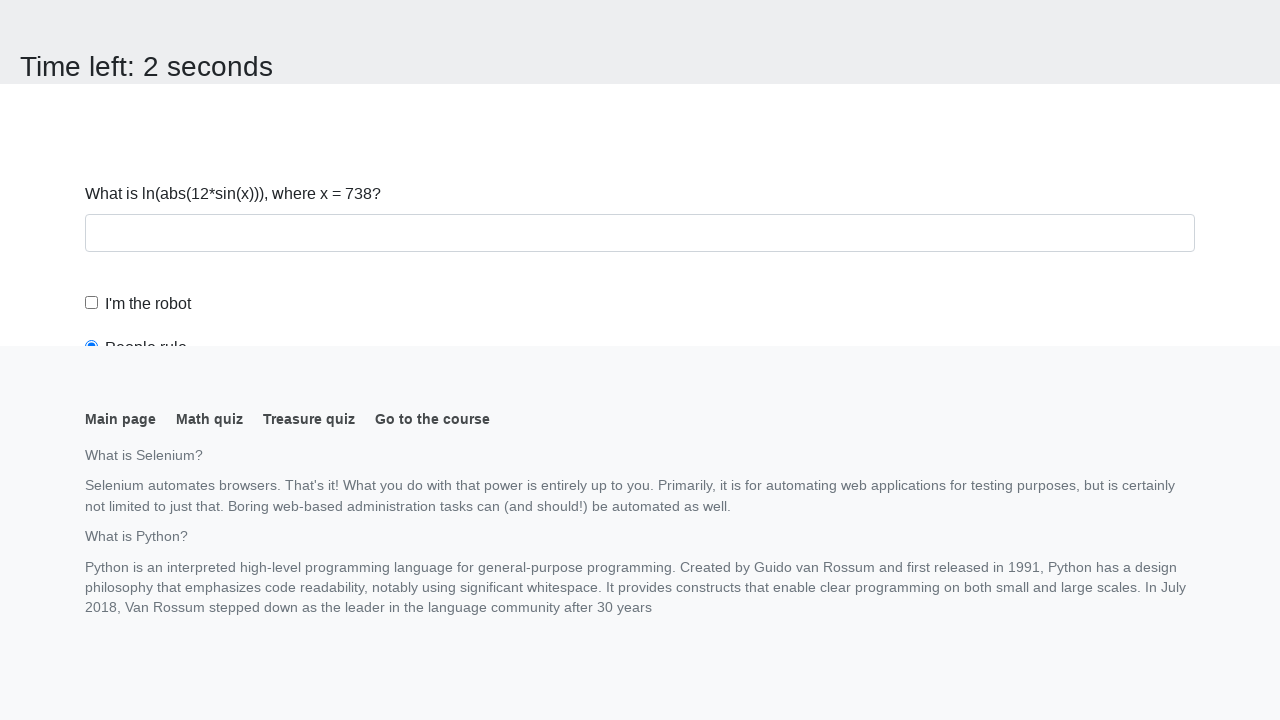

Filled answer field with calculated value: 1.178708238811505 on #answer
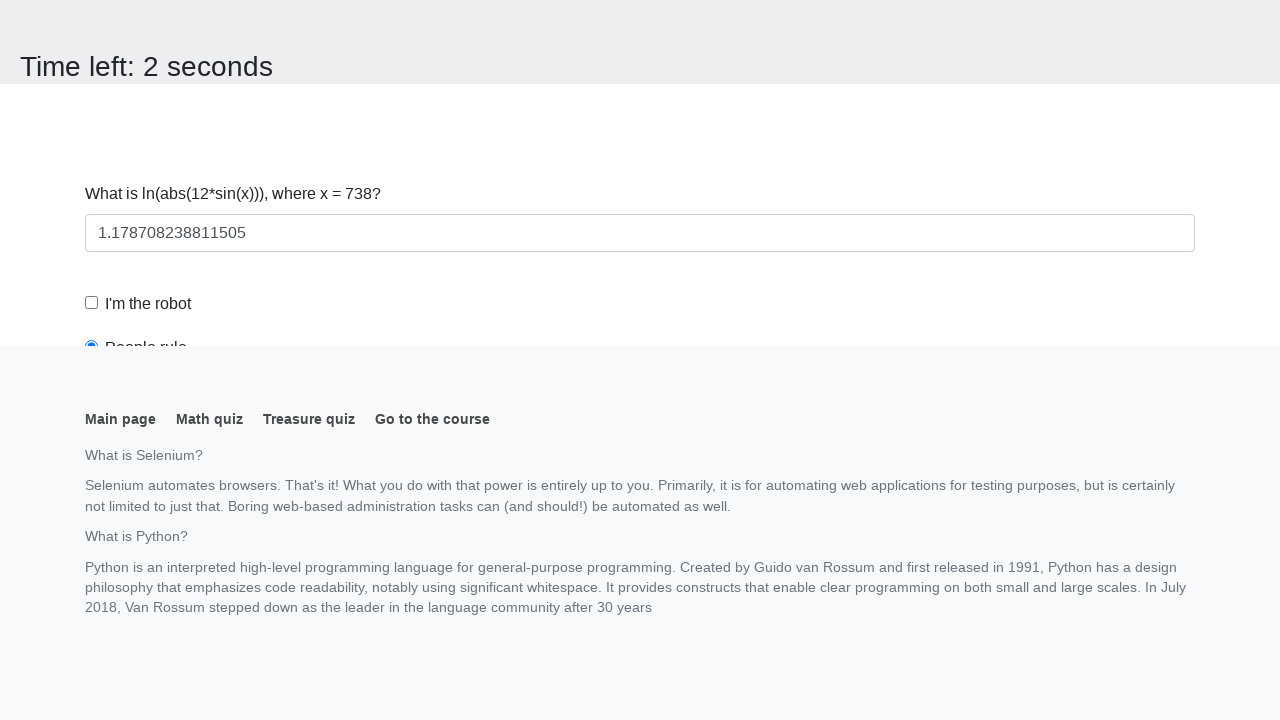

Clicked robot checkbox at (92, 303) on #robotCheckbox
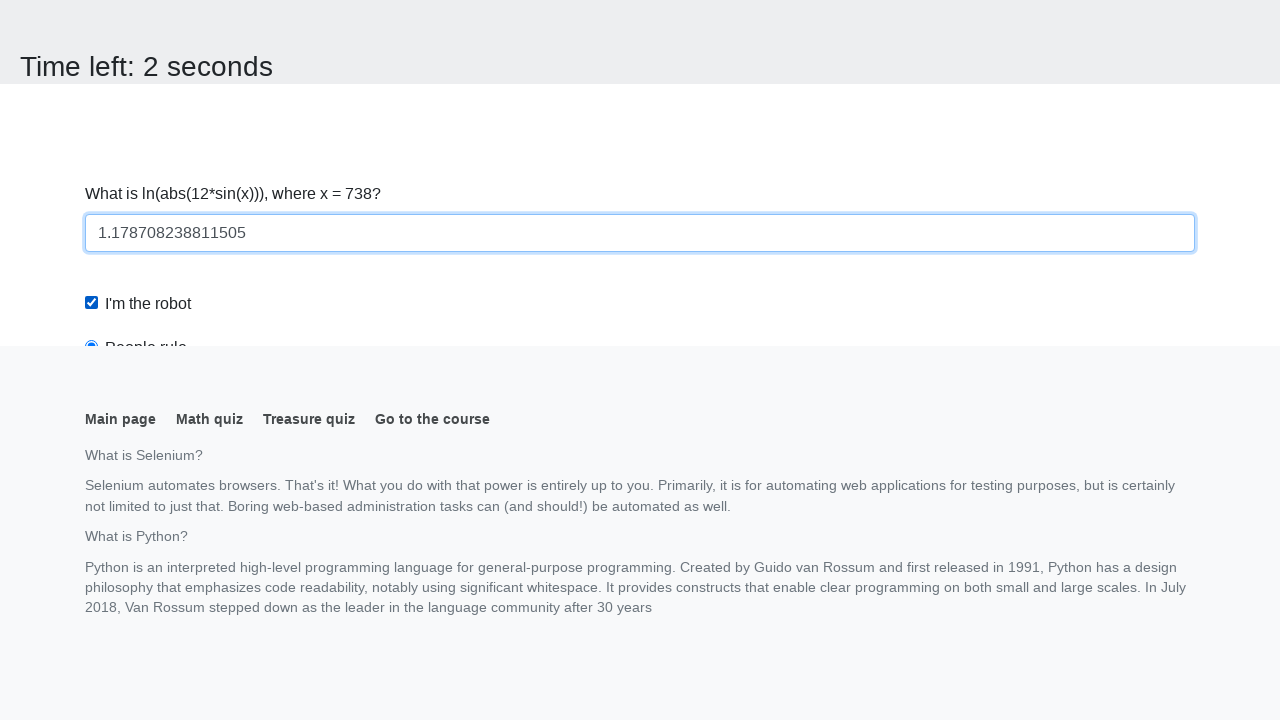

Clicked robots rule radio button at (92, 7) on #robotsRule
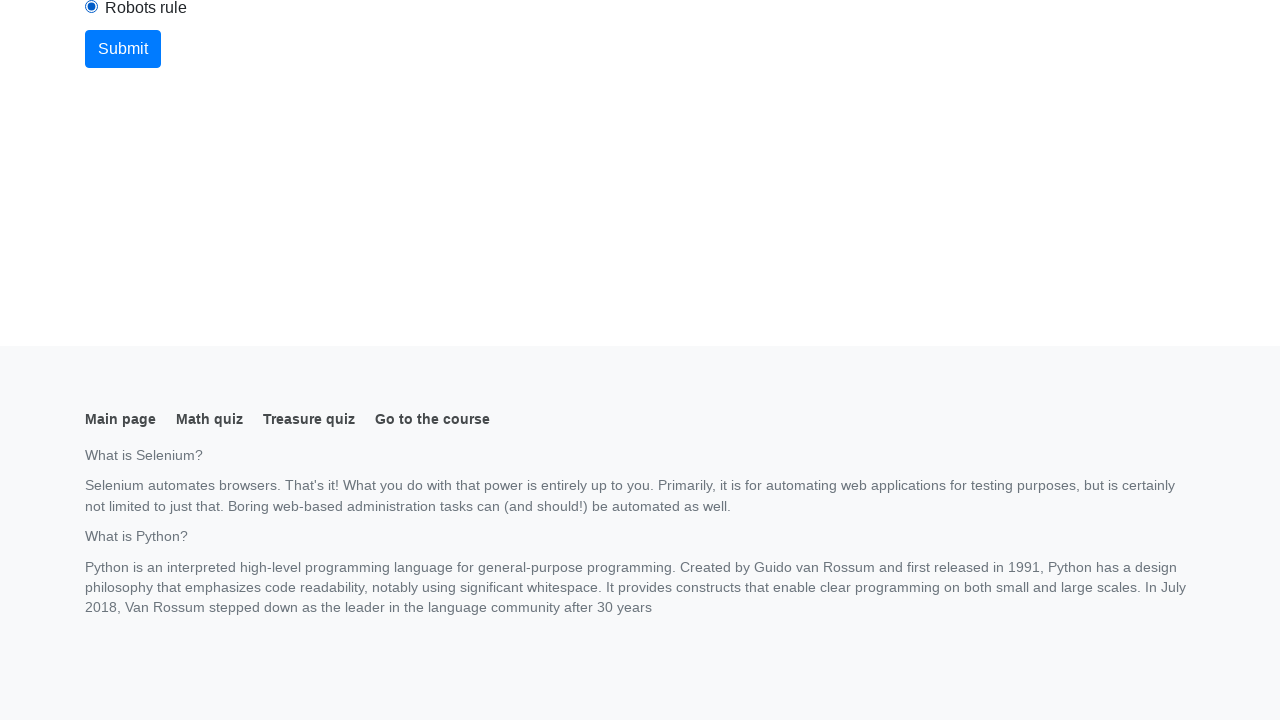

Submitted the form at (123, 49) on button
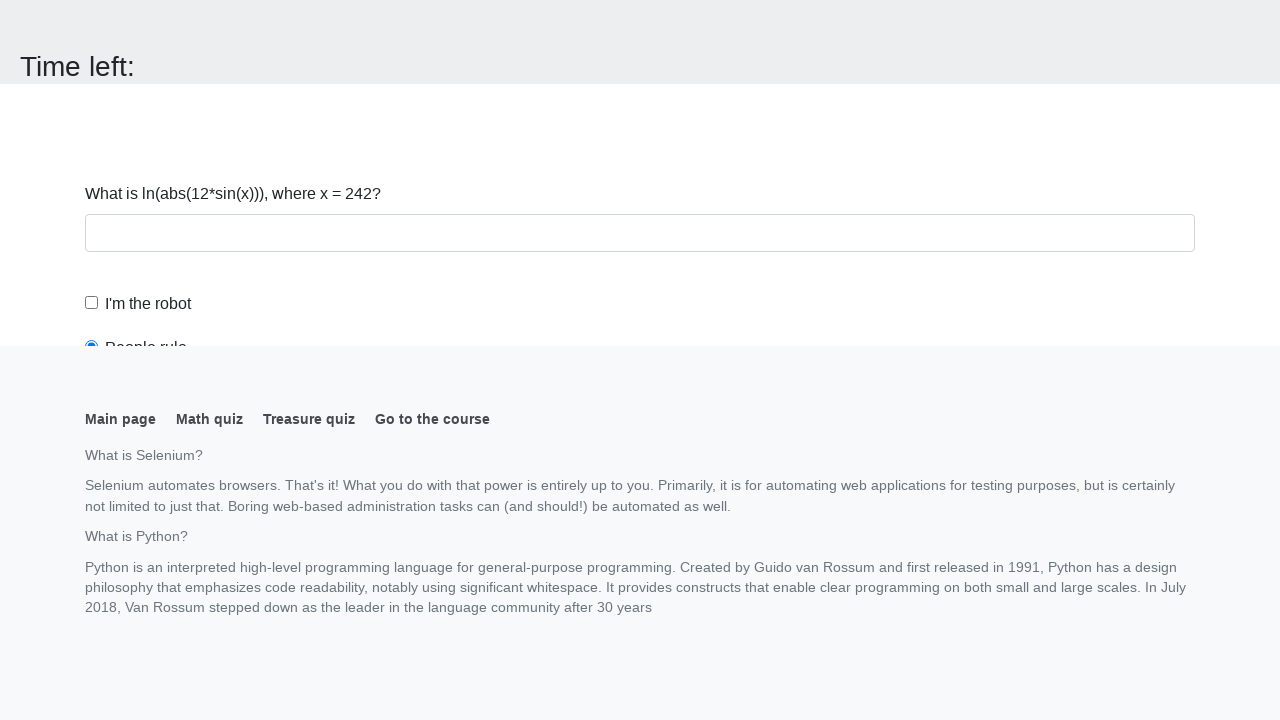

Waited for result page to load
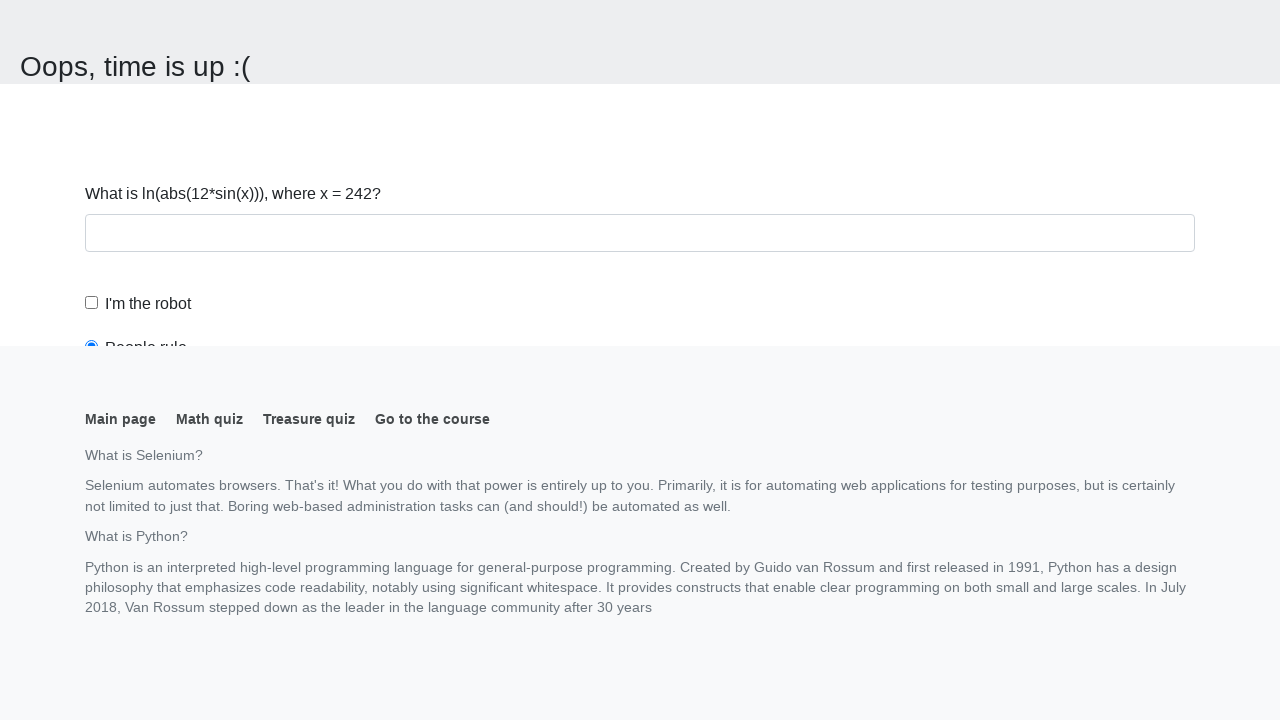

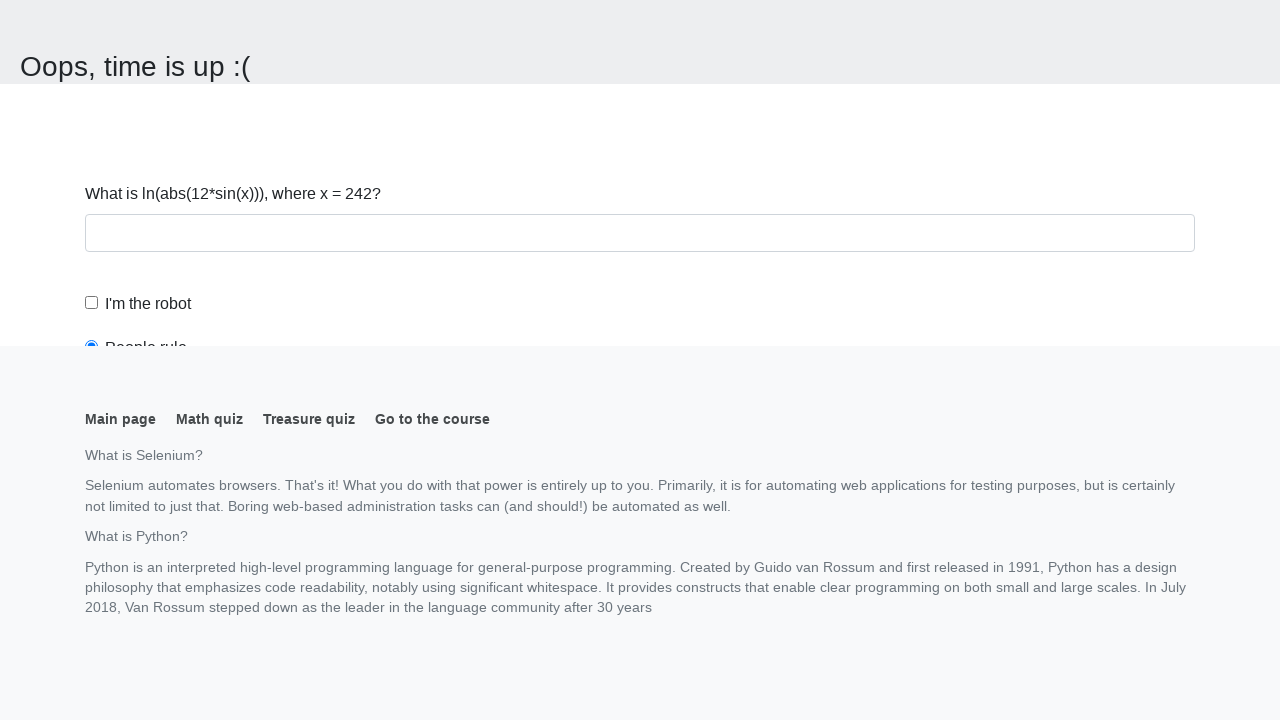